Tests a loading images page by waiting for images to finish loading (indicated by "Done!" text), then verifies the award image element is present

Starting URL: https://bonigarcia.dev/selenium-webdriver-java/loading-images.html

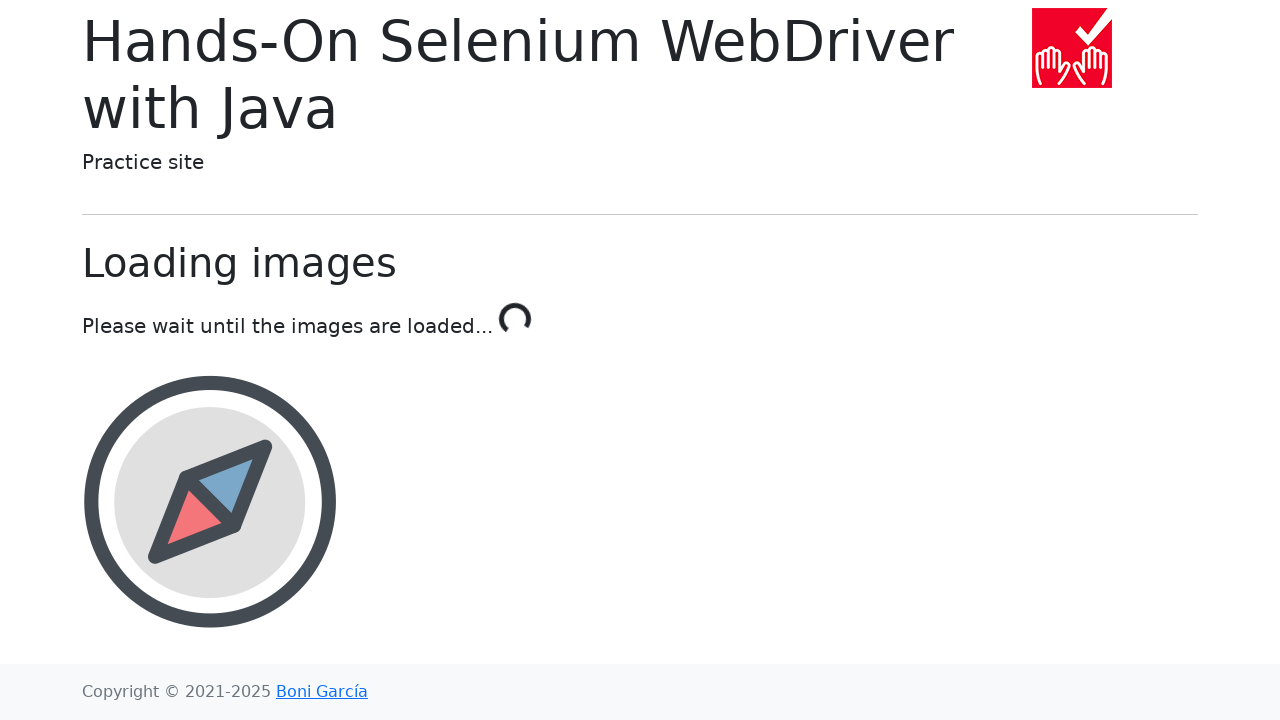

Navigated to loading images test page
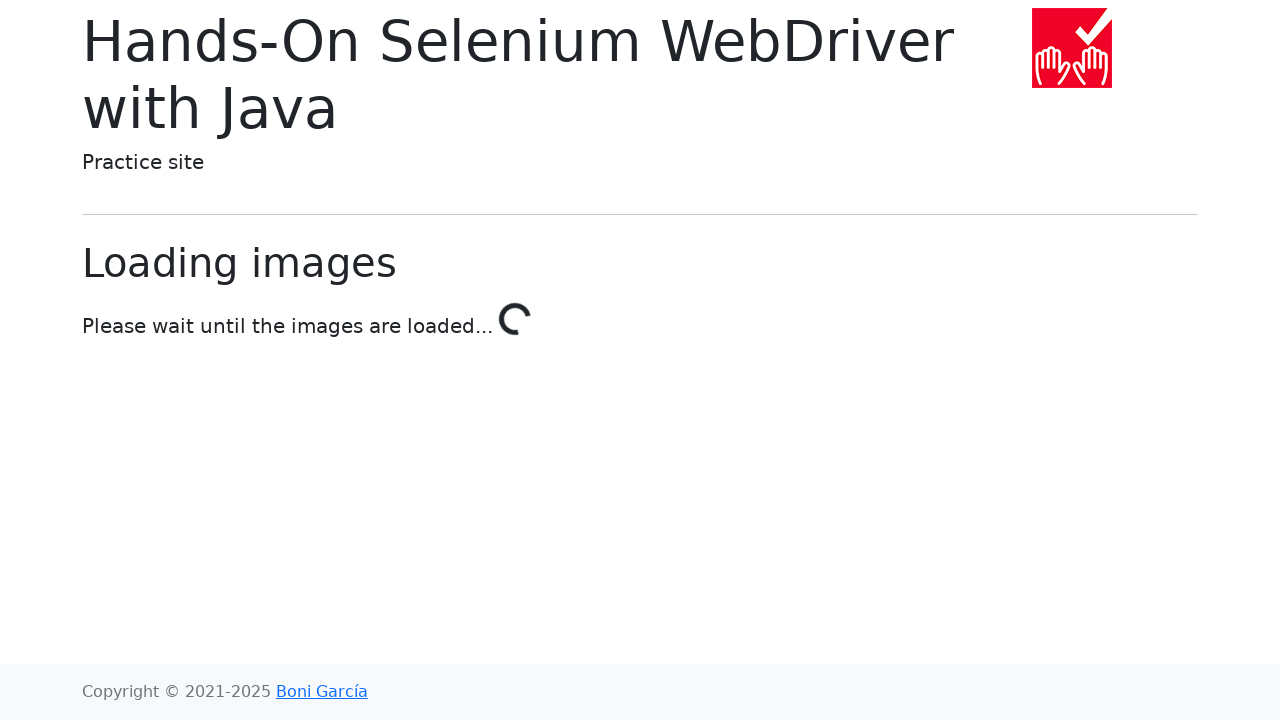

Waited for images to finish loading (text changed to 'Done!')
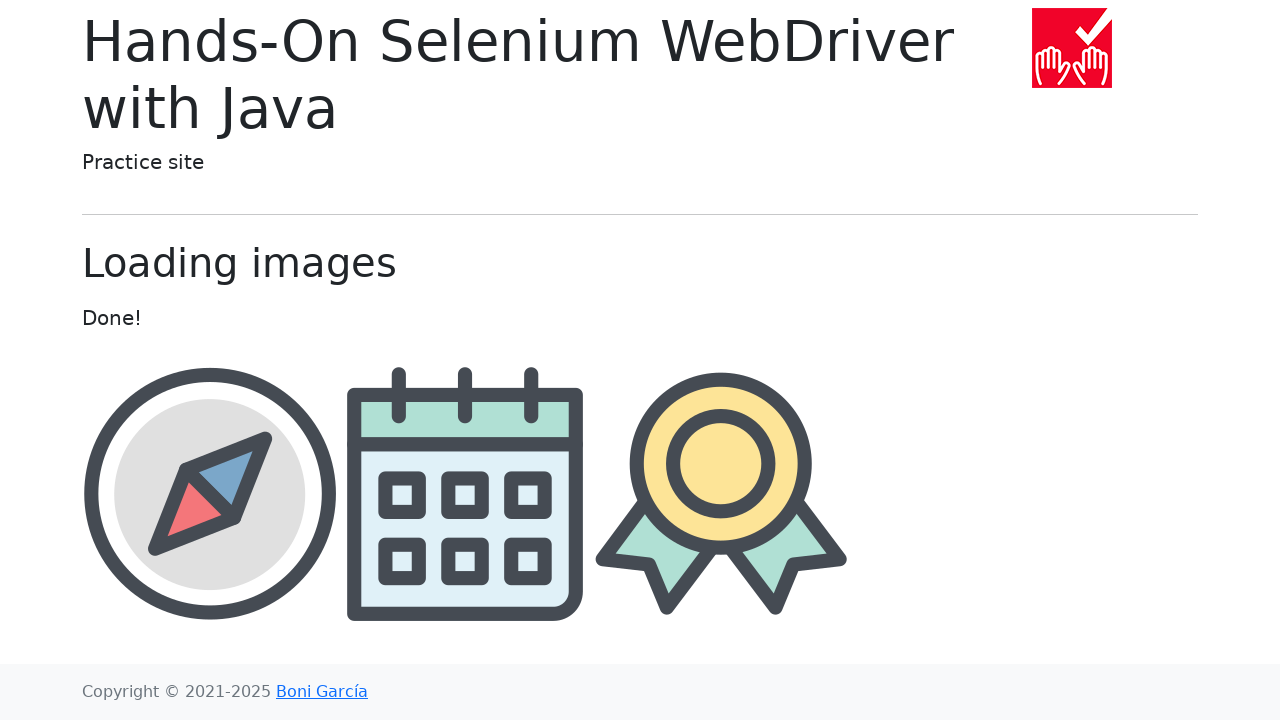

Verified award image element is present in image container
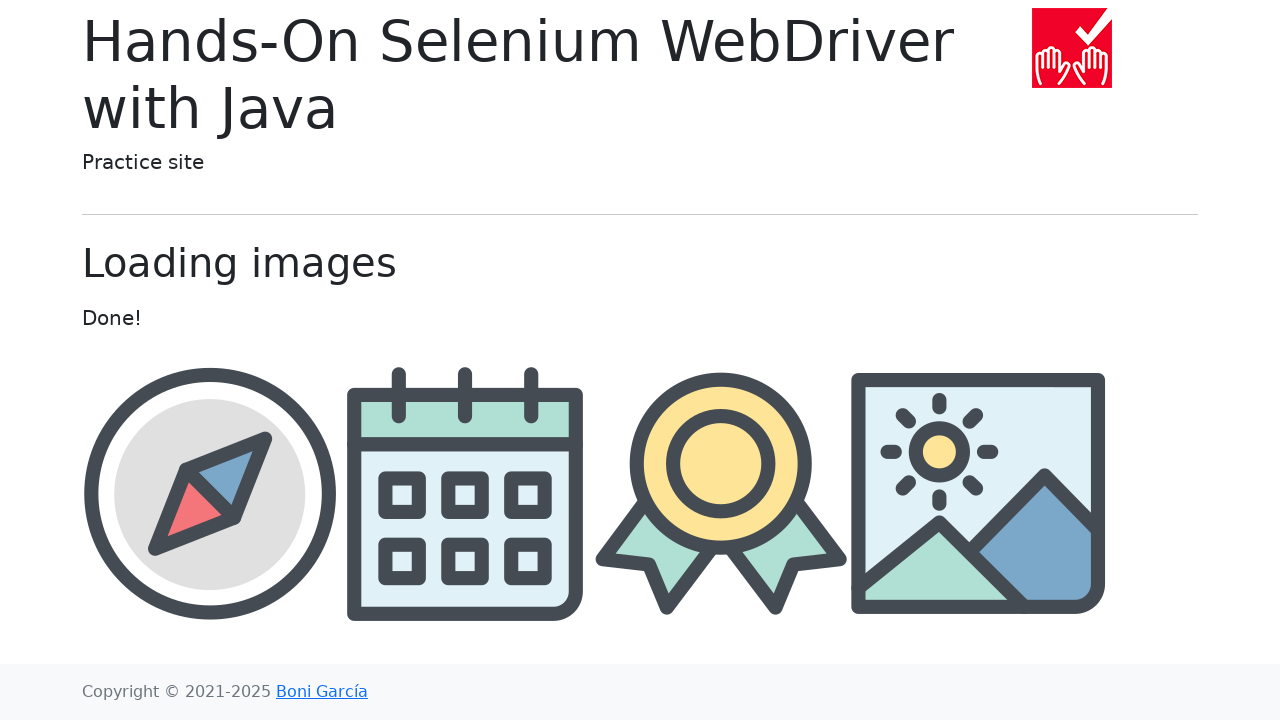

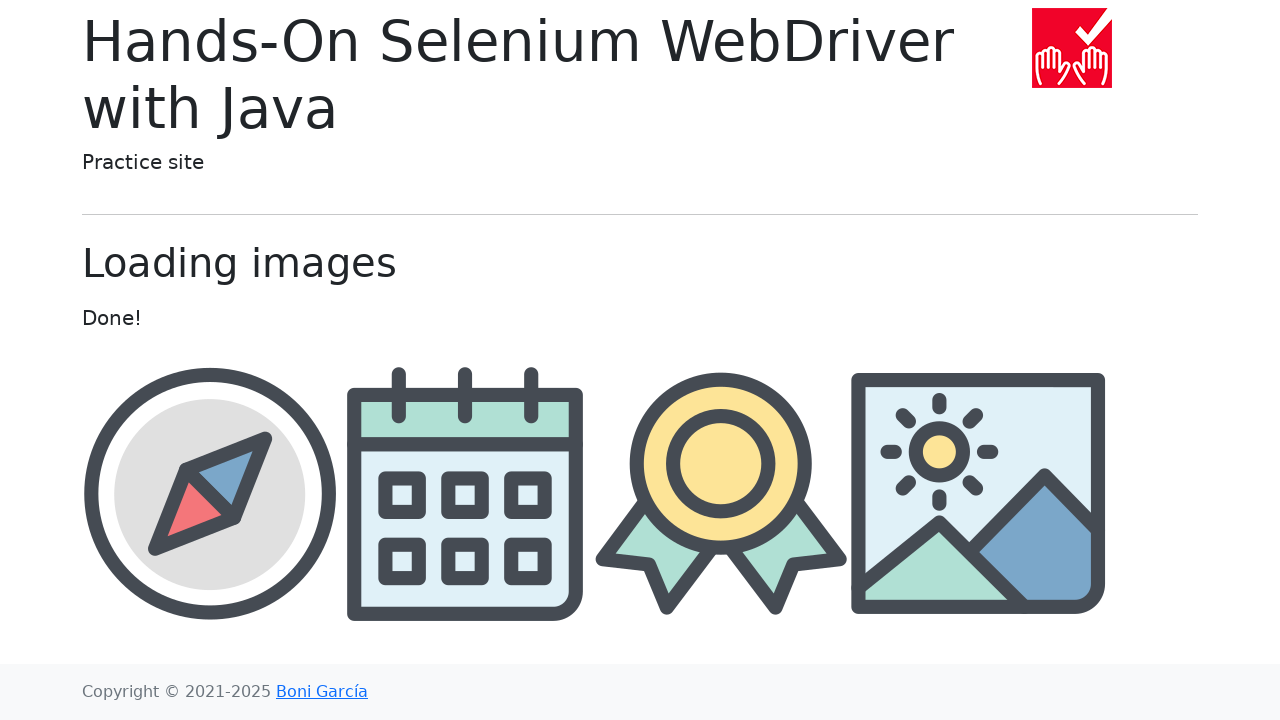